Tests the Wise currency converter by clearing the source input field, entering a test value of 100, and verifying the converted target value matches the expected calculation based on the displayed exchange rate.

Starting URL: https://wise.com/gb/currency-converter/

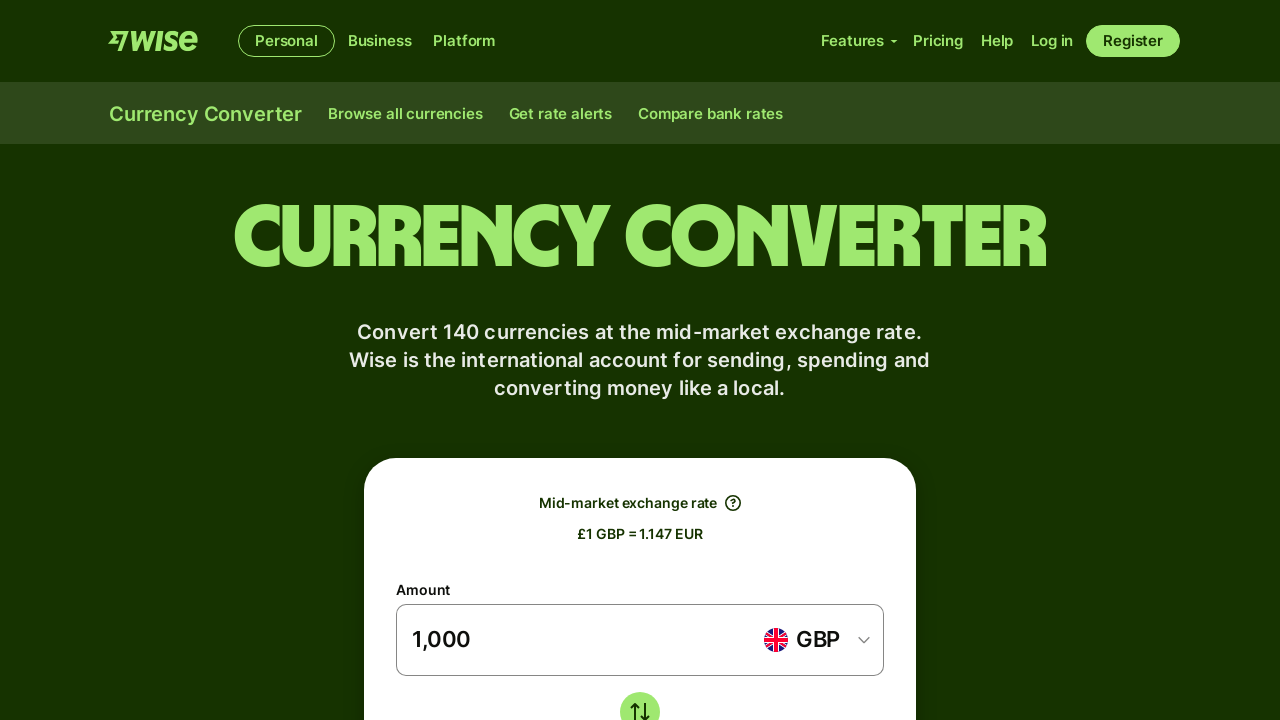

Selected all text in source input field on #source-input
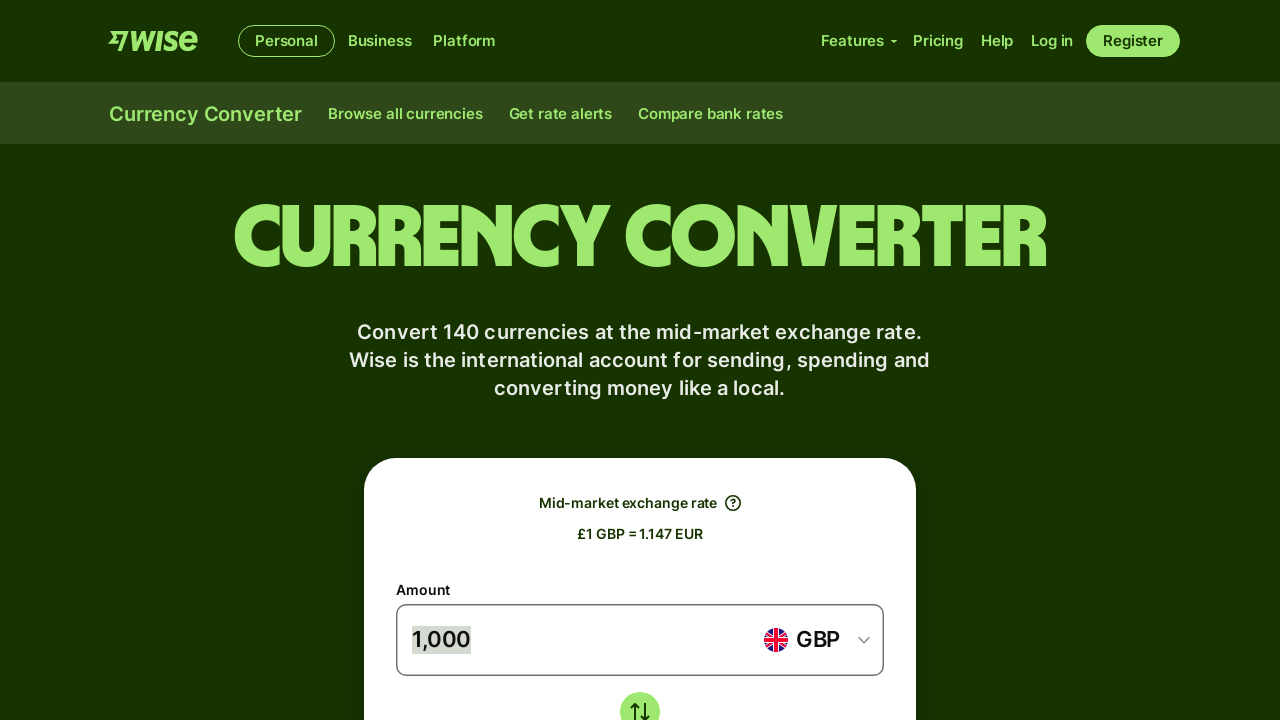

Deleted selected text from source input field on #source-input
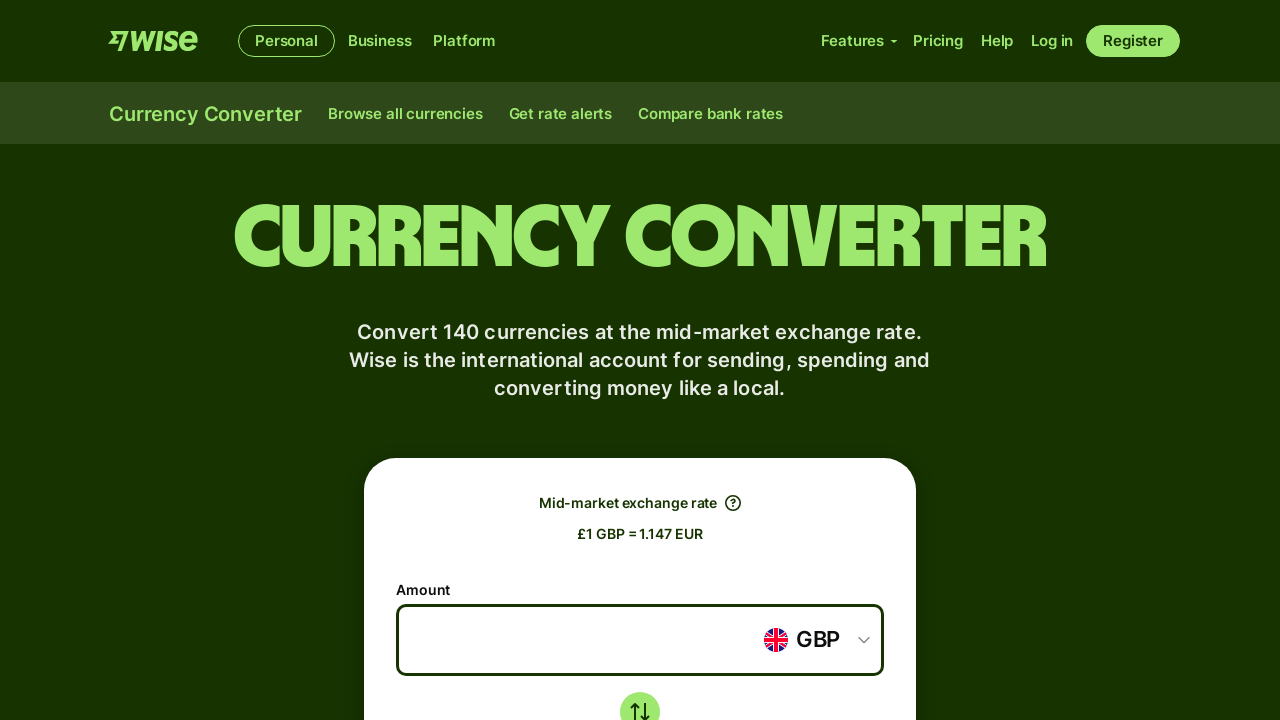

Entered test value of 100 in source input field on #source-input
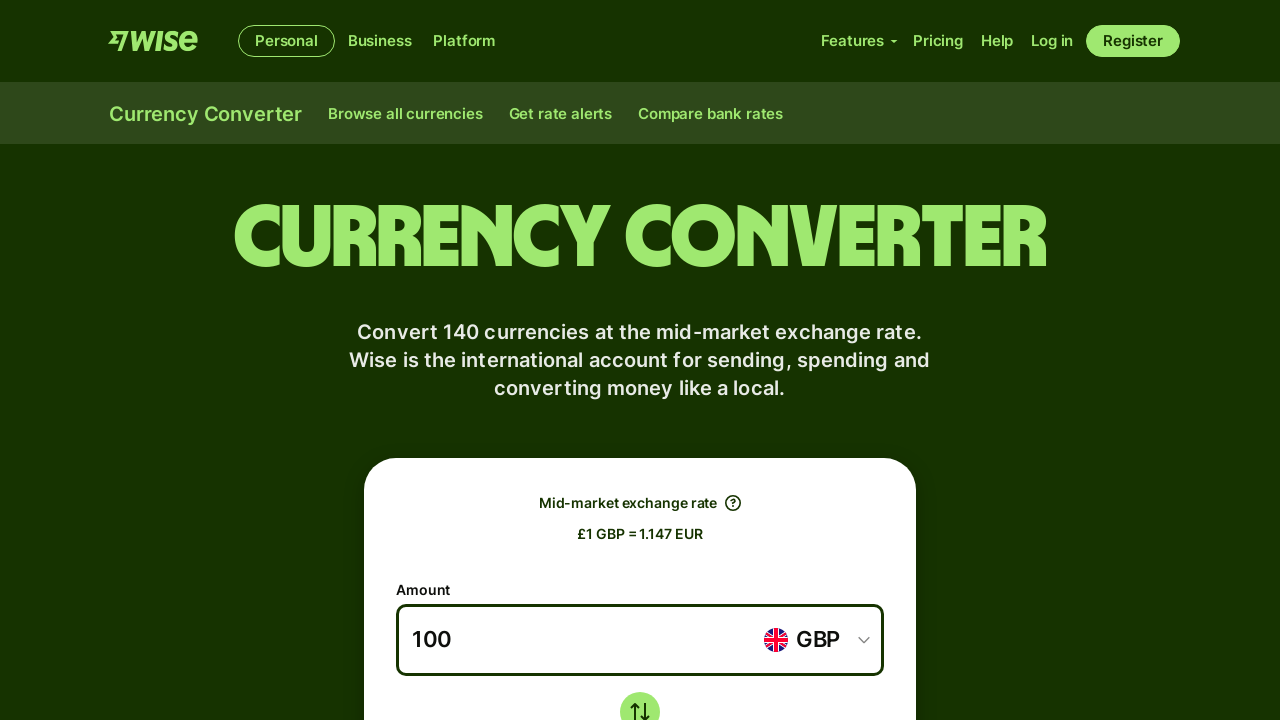

Waited 1000ms for target value to update with conversion
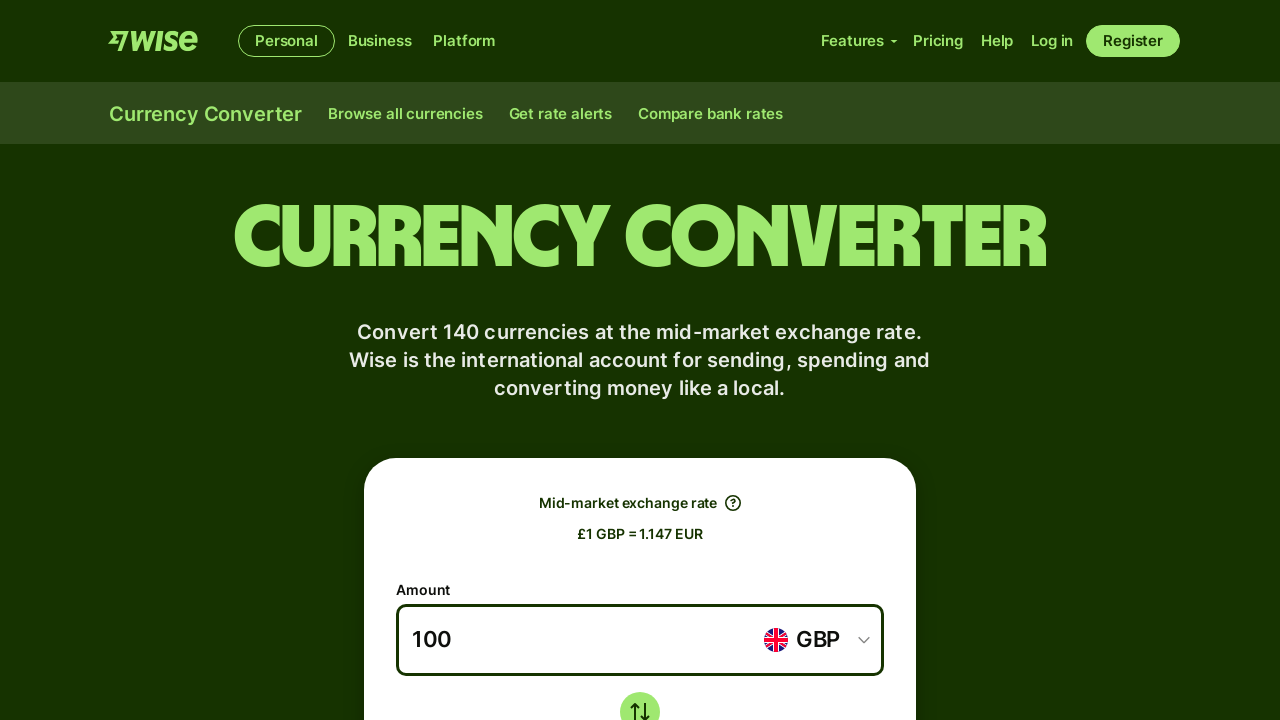

Retrieved target input value: 114.65
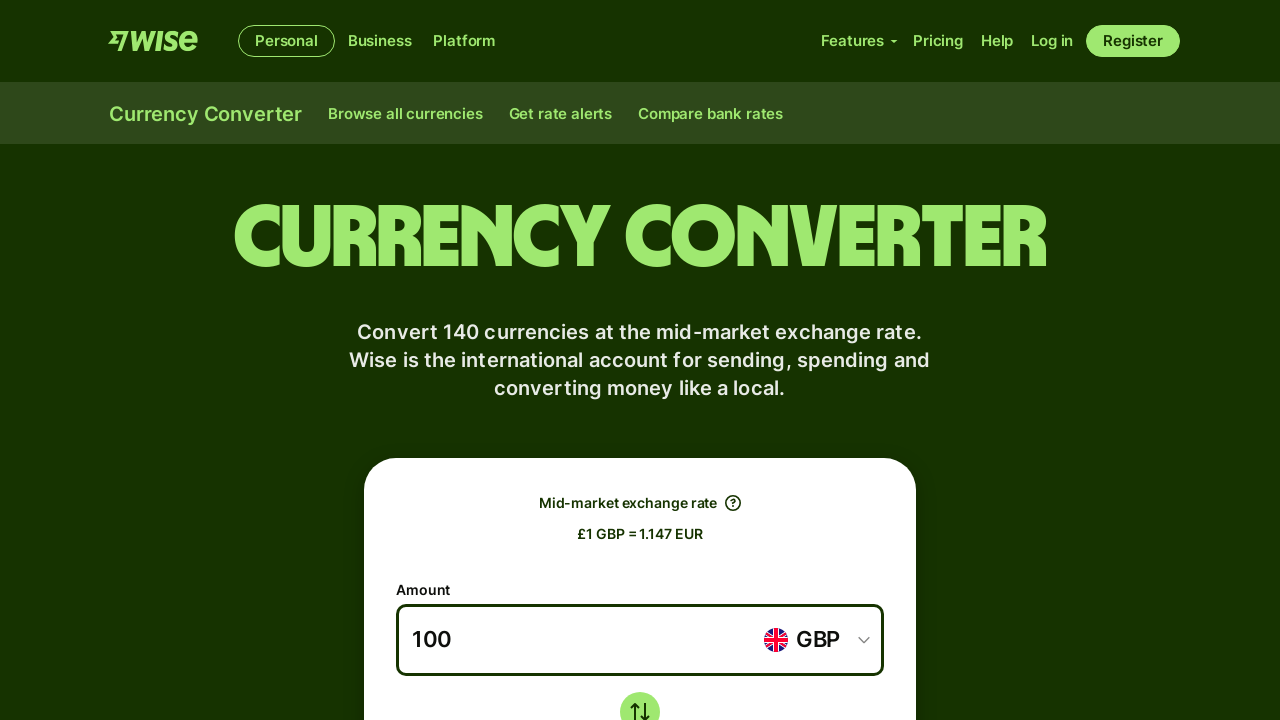

Retrieved exchange rate text: £1 GBP = 1.147 EUR
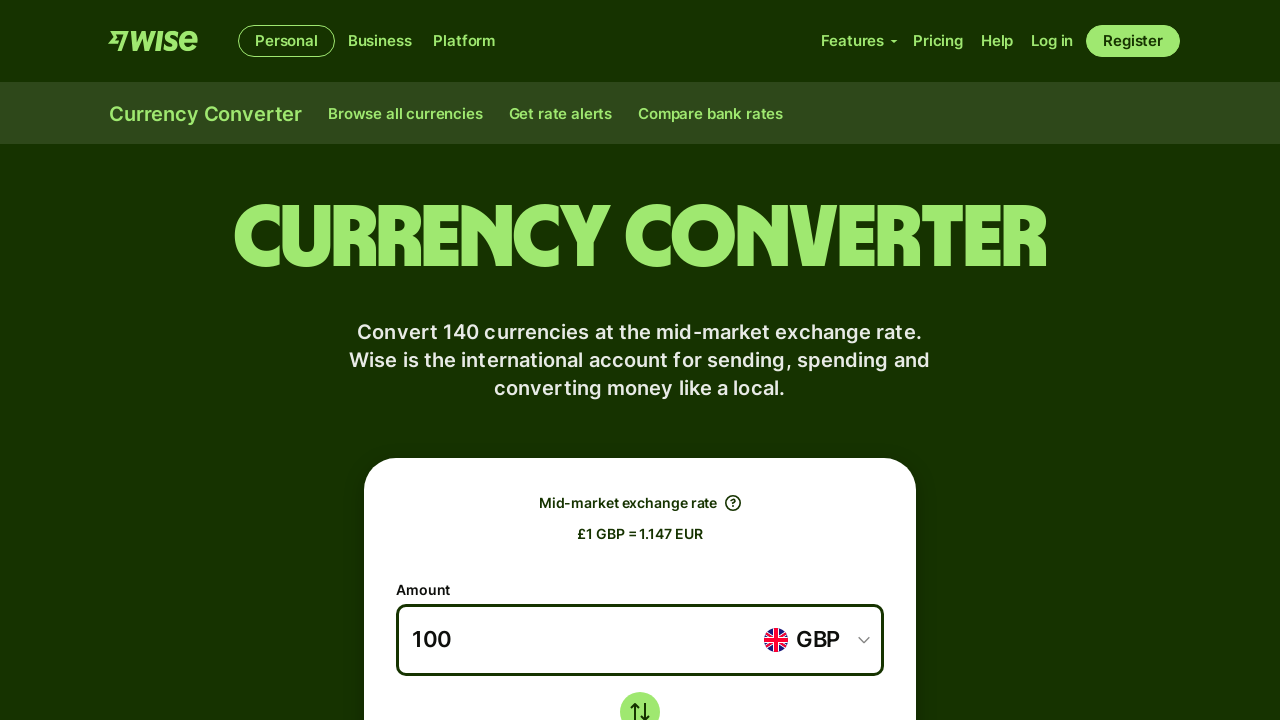

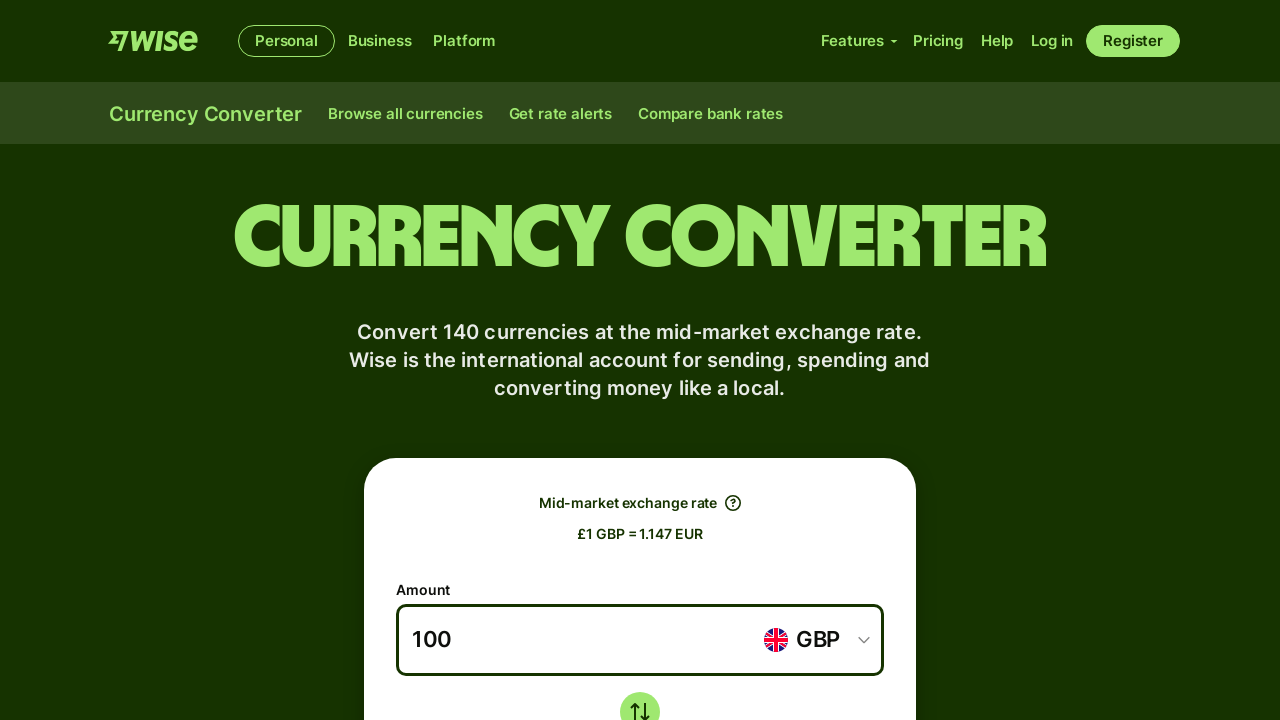